Tests inputting a positive integer (2) as the first number in the calculator and verifies the input is accepted

Starting URL: https://testsheepnz.github.io/BasicCalculator

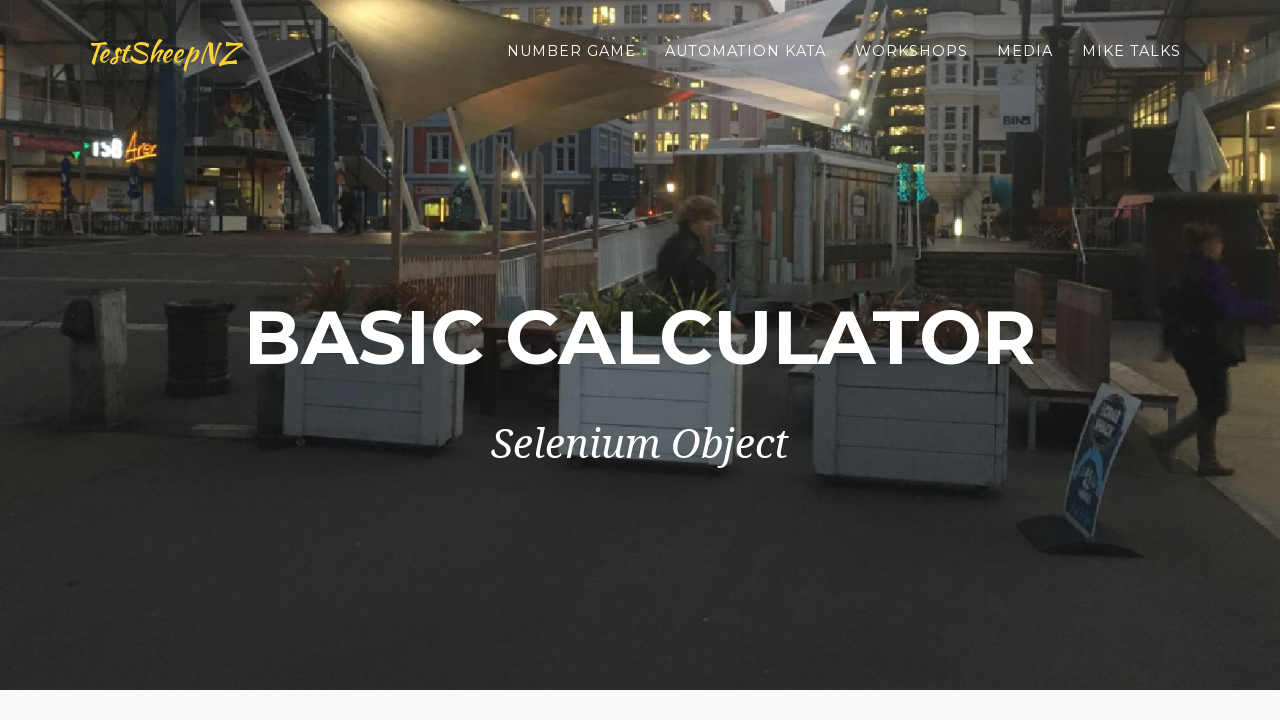

Selected 'Prototype' build version from dropdown on #selectBuild
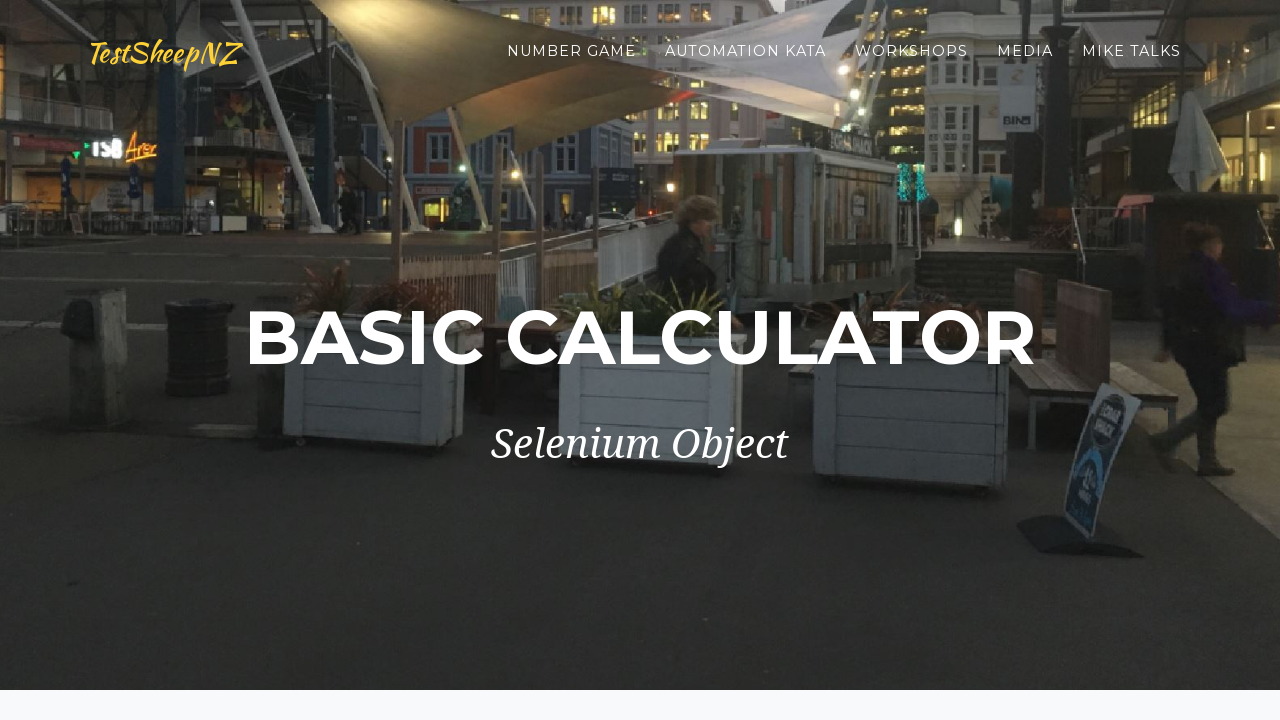

Typed positive integer '2' into first number field on #number1Field
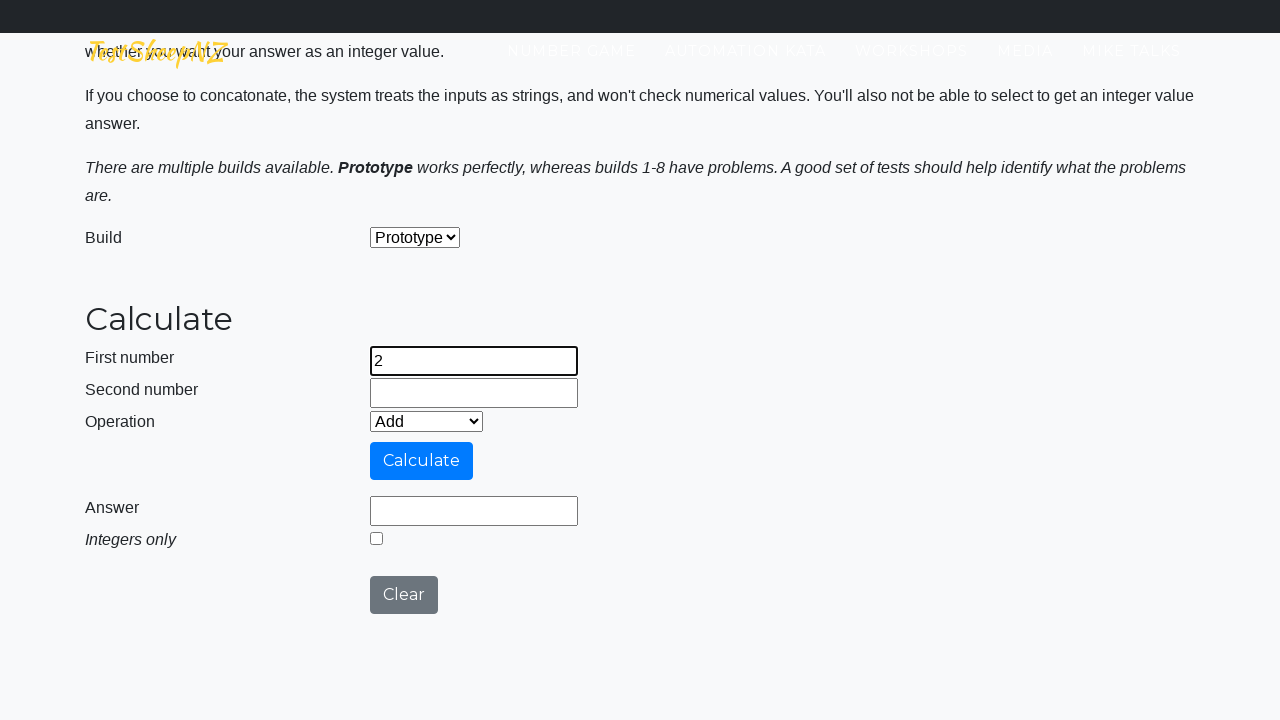

Verified that first number field contains the value '2'
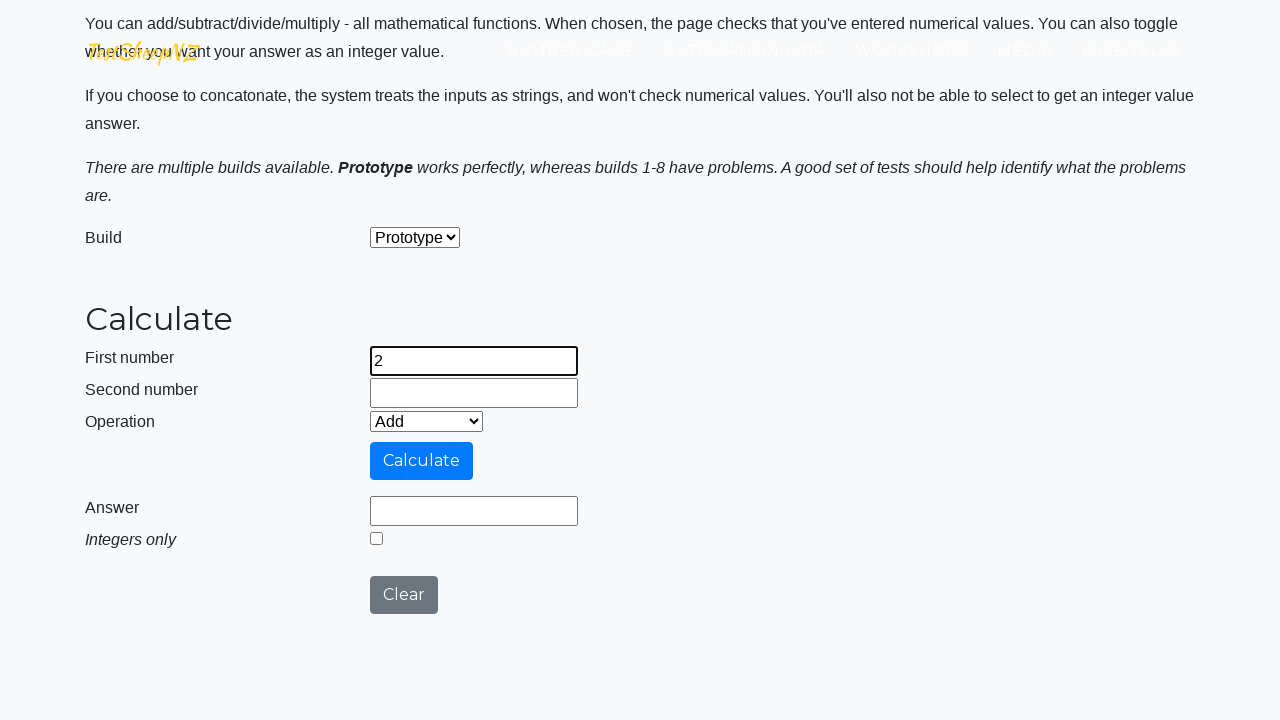

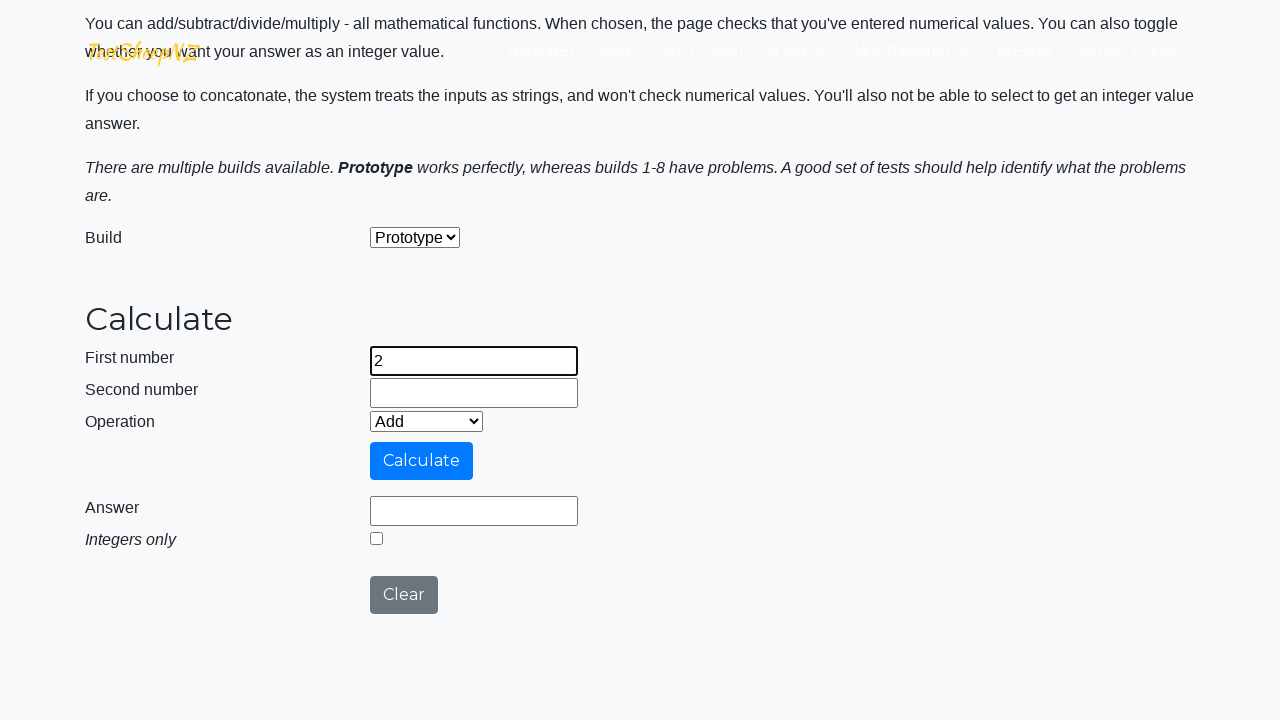